Tests element location on XPath practice page by finding a table row element using XPath selector and verifying it exists

Starting URL: https://selectorshub.com/xpath-practice-page/

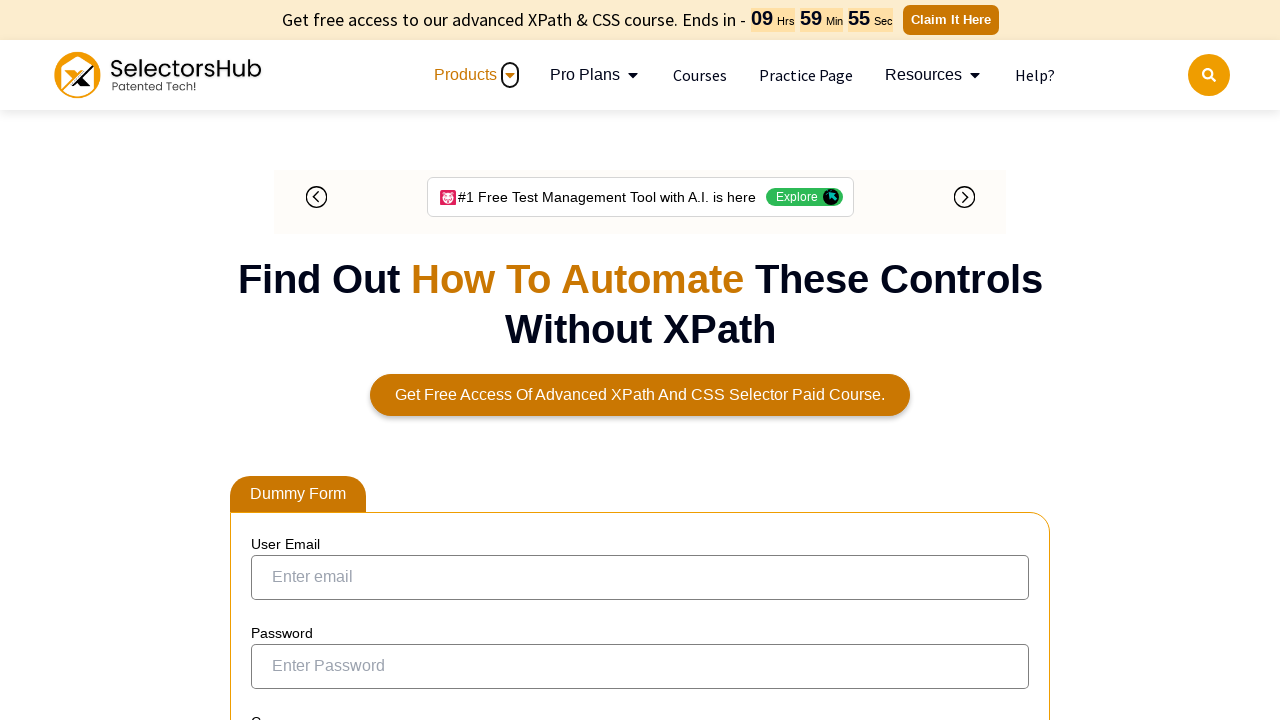

Navigated to XPath practice page
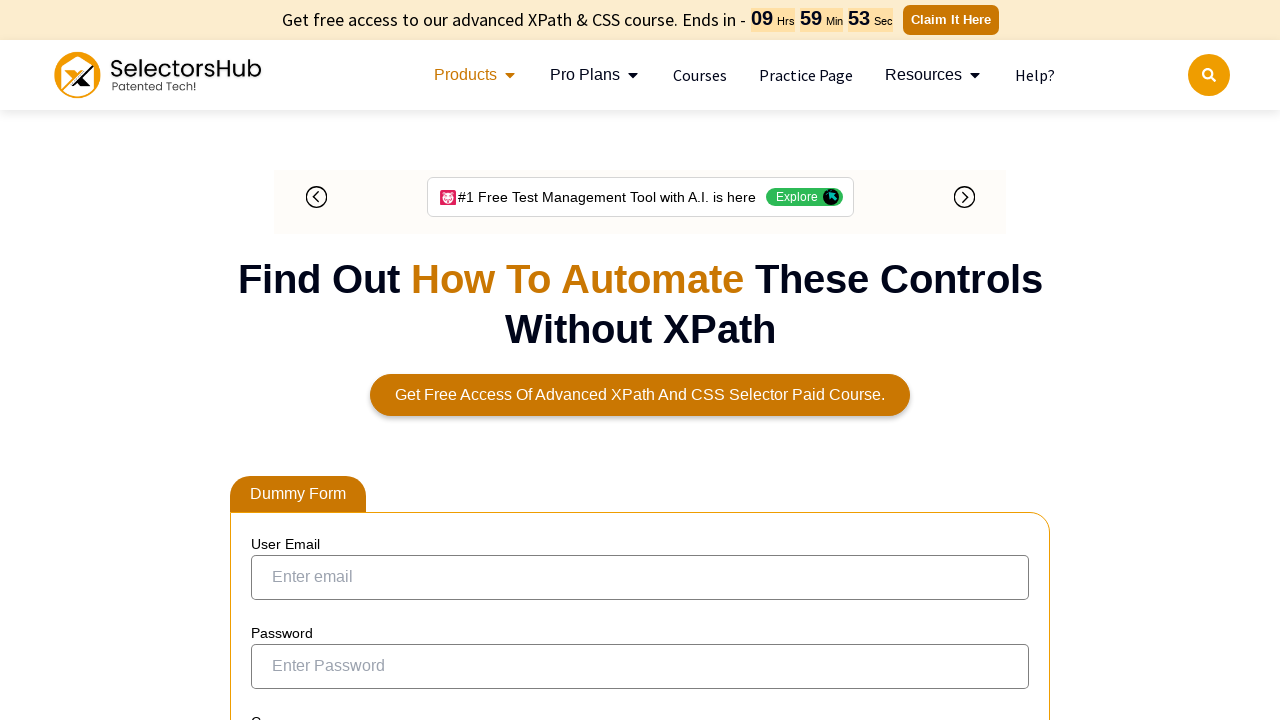

Located the second table row element with class 'usr_acn' using XPath selector
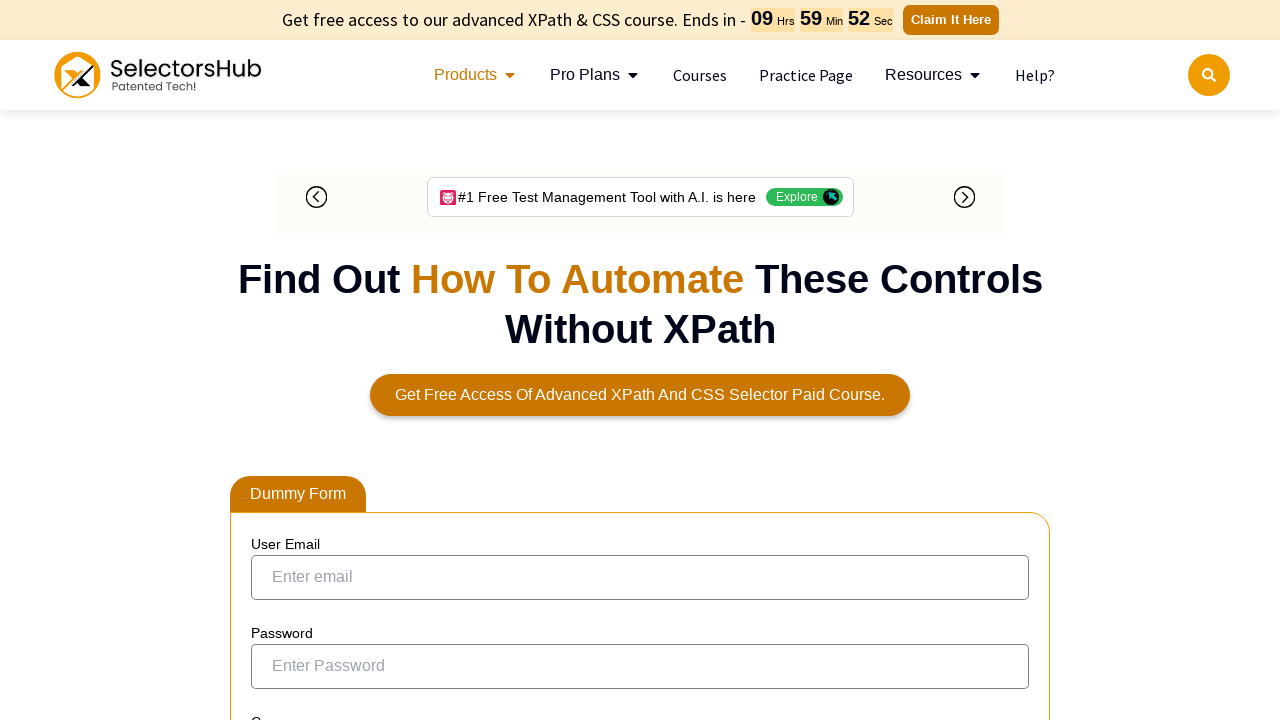

Verified that the table row element is visible
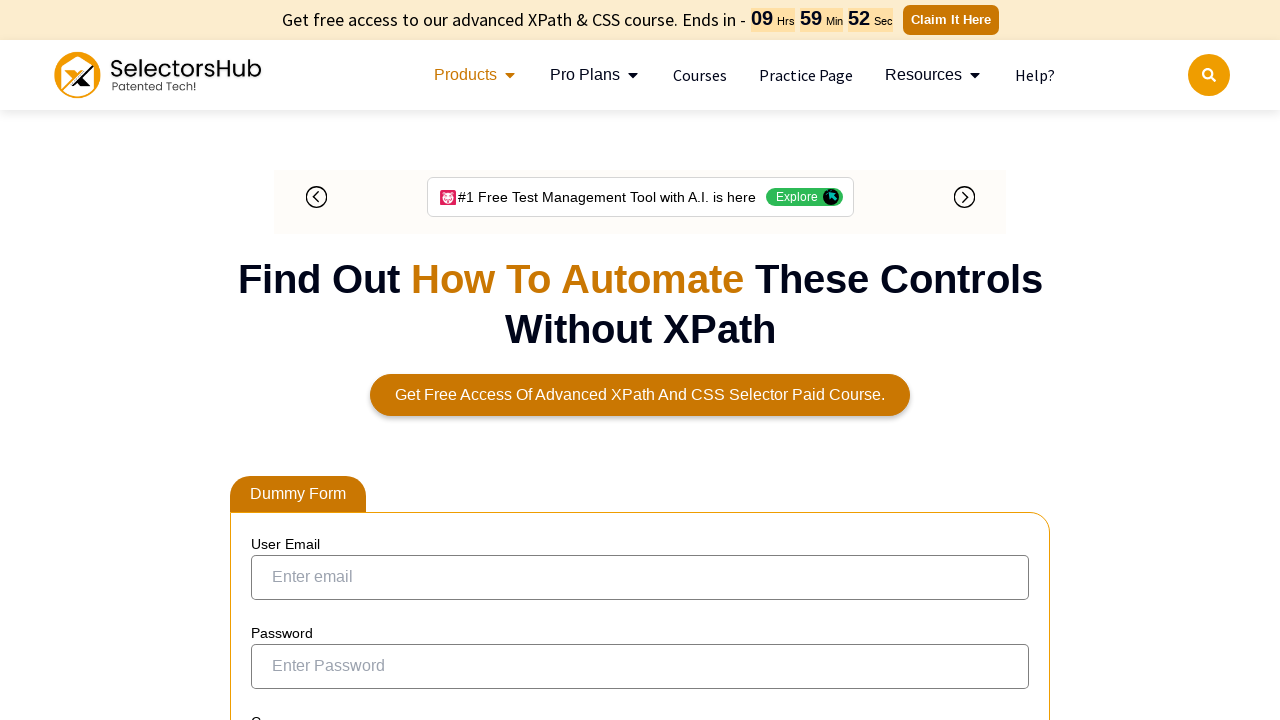

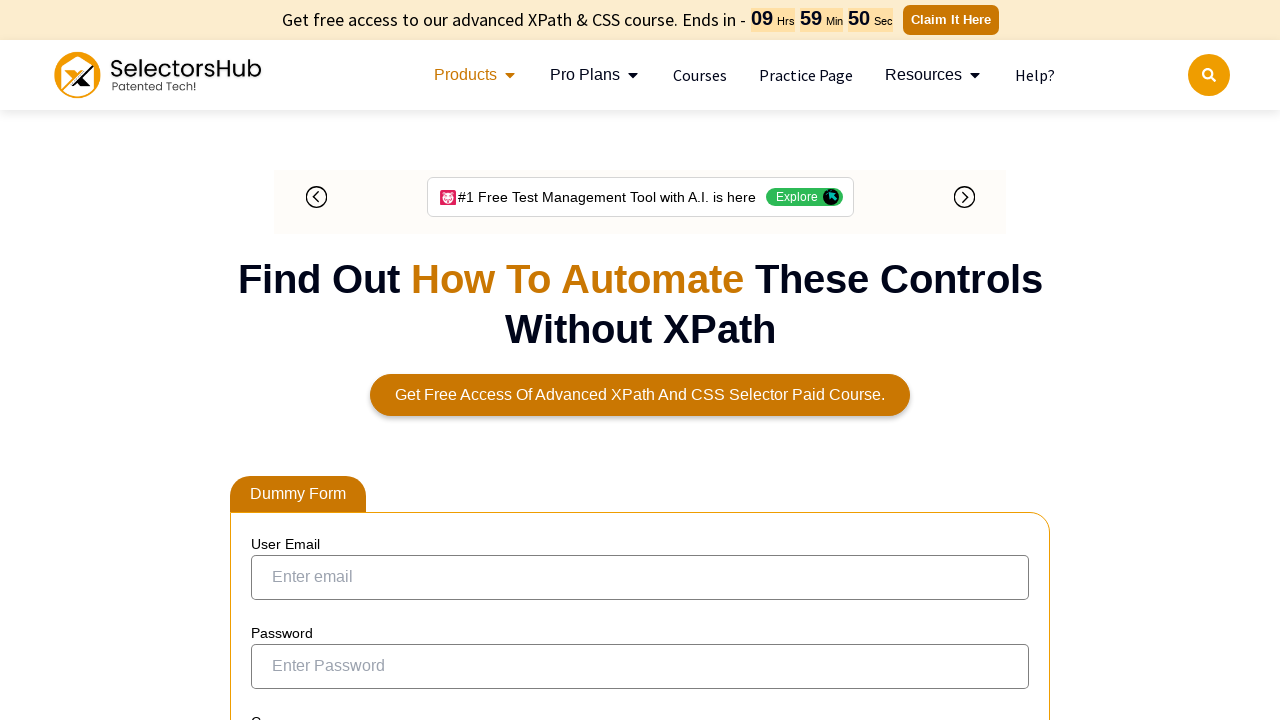